Tests GitHub wiki navigation by clicking on the wiki tab, selecting "Soft assertions" from the wiki menu, and verifying the content contains "Using JUnit5"

Starting URL: https://github.com/selenide/selenide

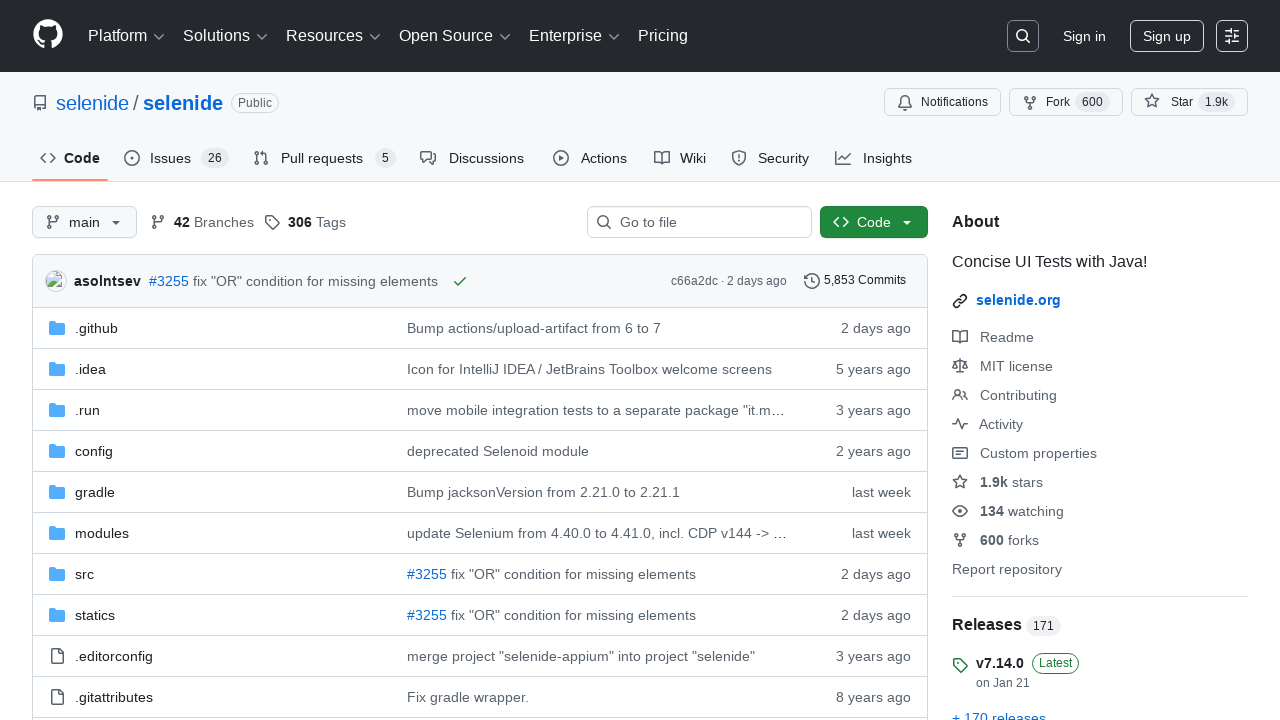

Clicked on the Wiki tab at (680, 158) on #wiki-tab
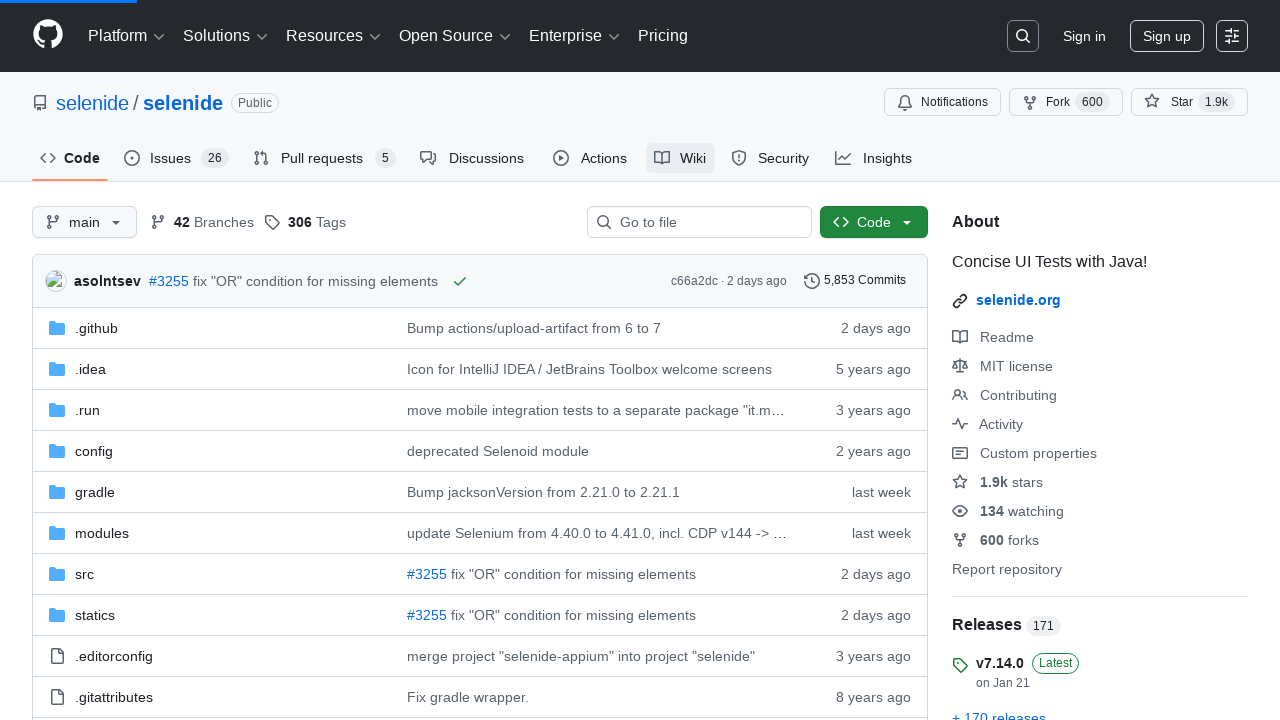

Clicked on 'Soft assertions' link in wiki menu at (116, 360) on #wiki-body .markdown-body ul >> text=Soft assertions
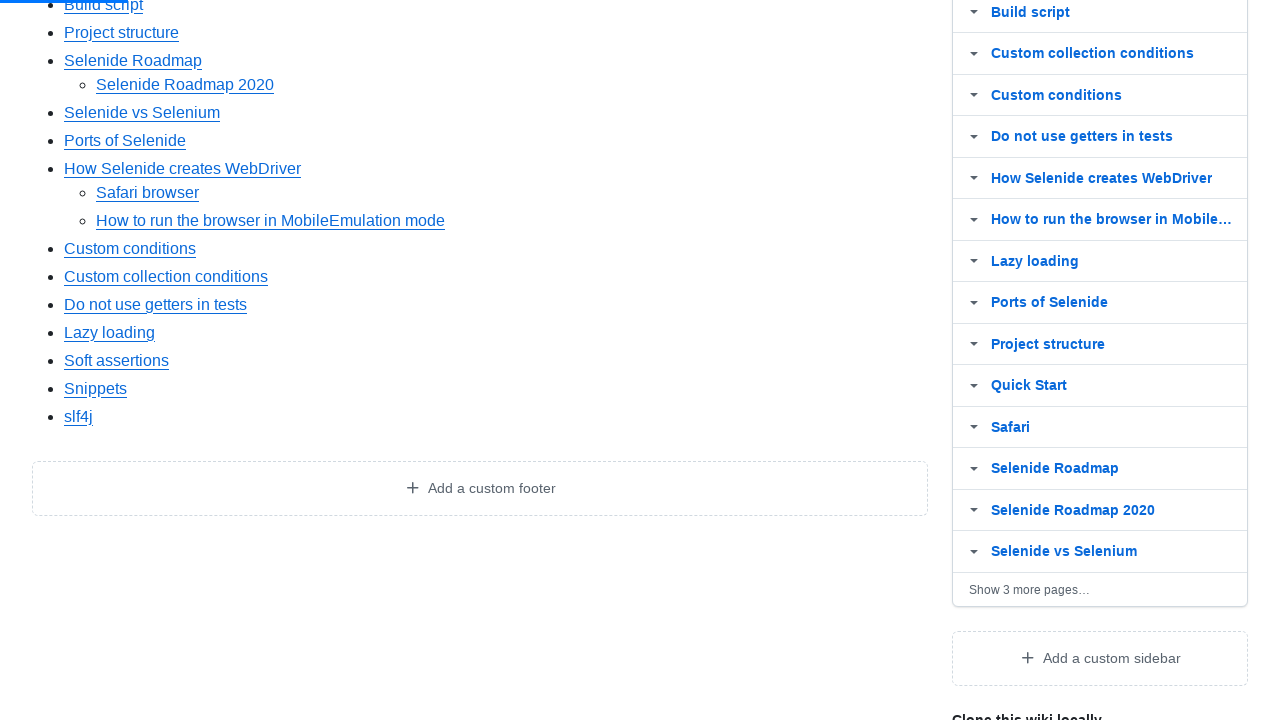

Wiki content section loaded
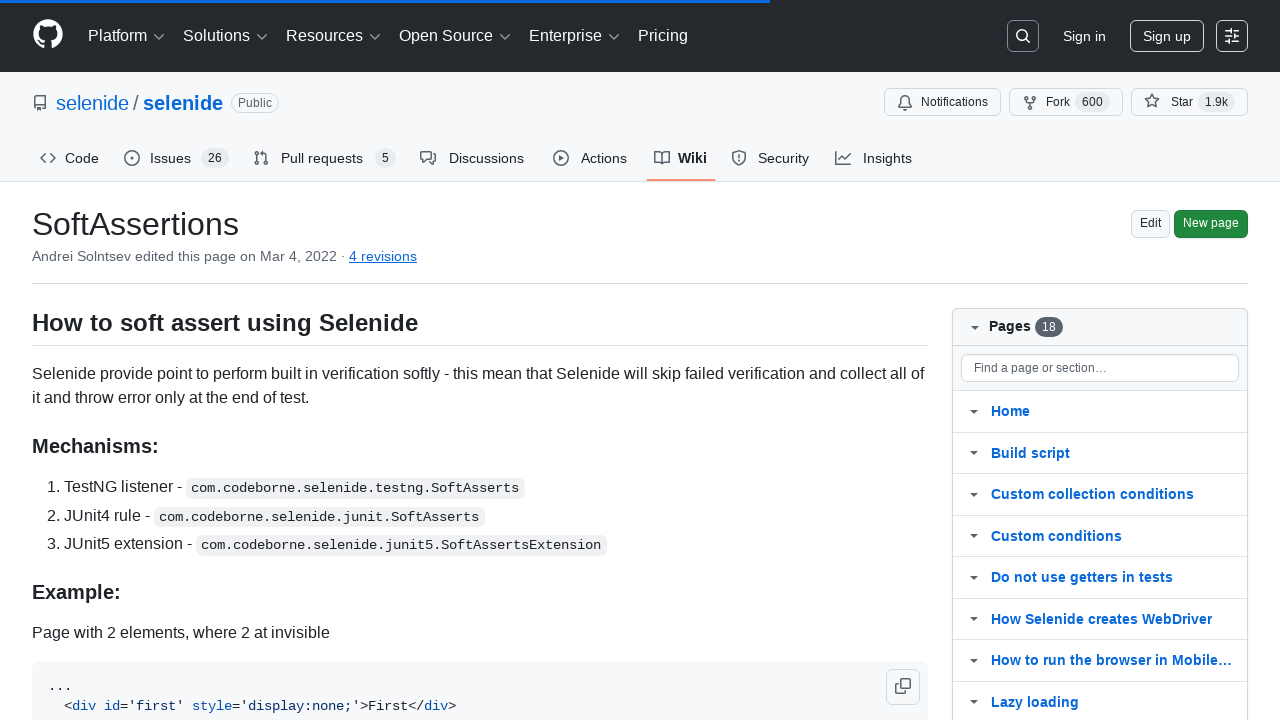

Verified wiki content contains 'Using JUnit5'
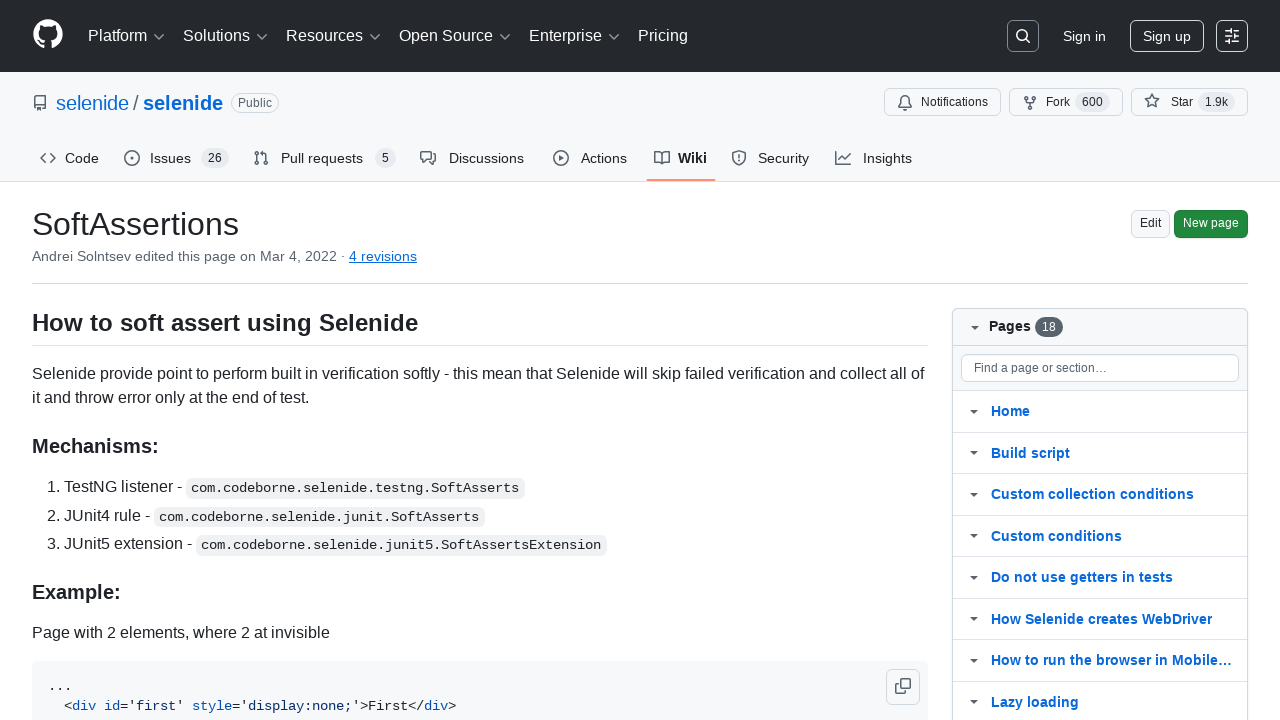

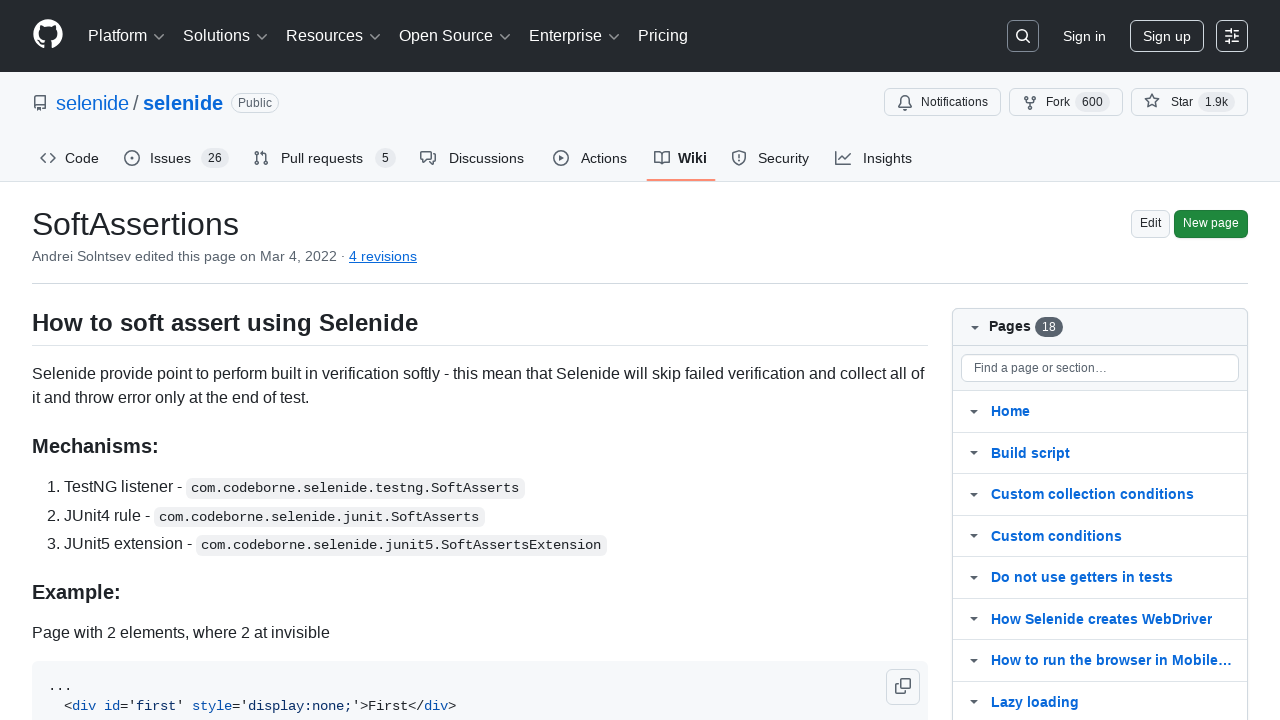